Tests timeout handling by clicking a button that triggers an AJAX request and clicking the success element with an extended timeout

Starting URL: http://uitestingplayground.com/ajax

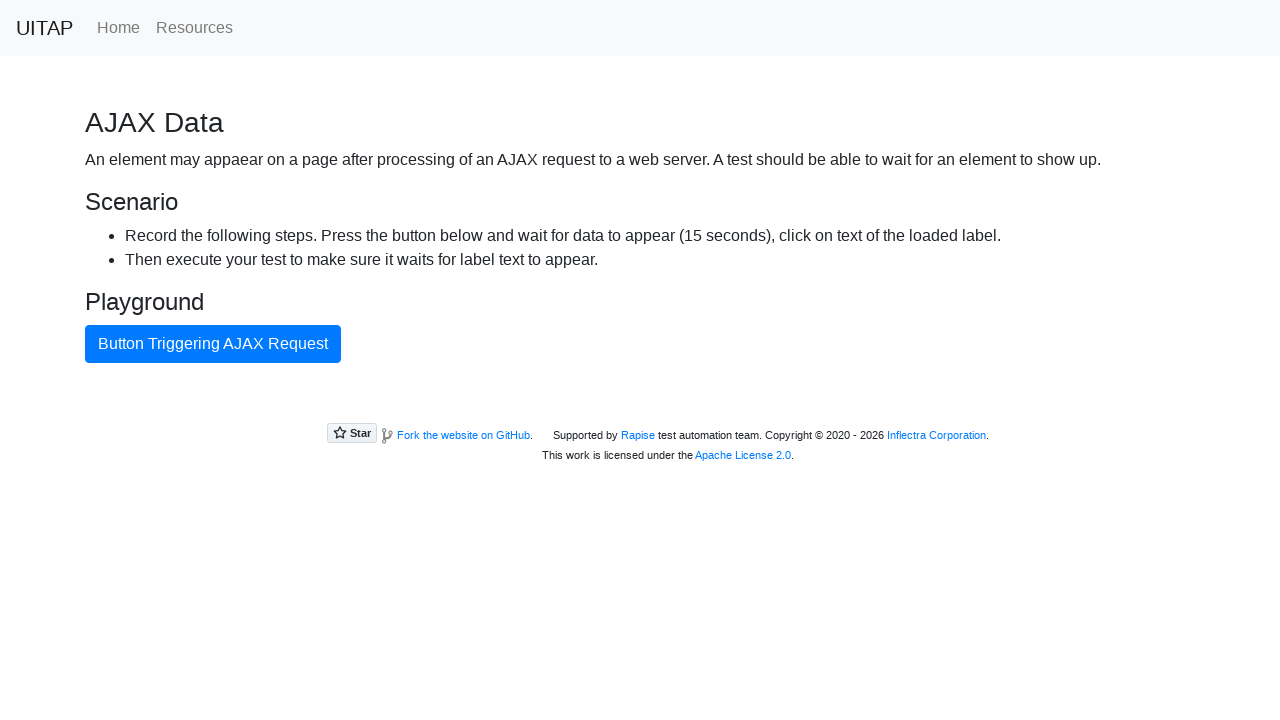

Clicked button triggering AJAX request at (213, 344) on internal:text="Button Triggering AJAX Request"i
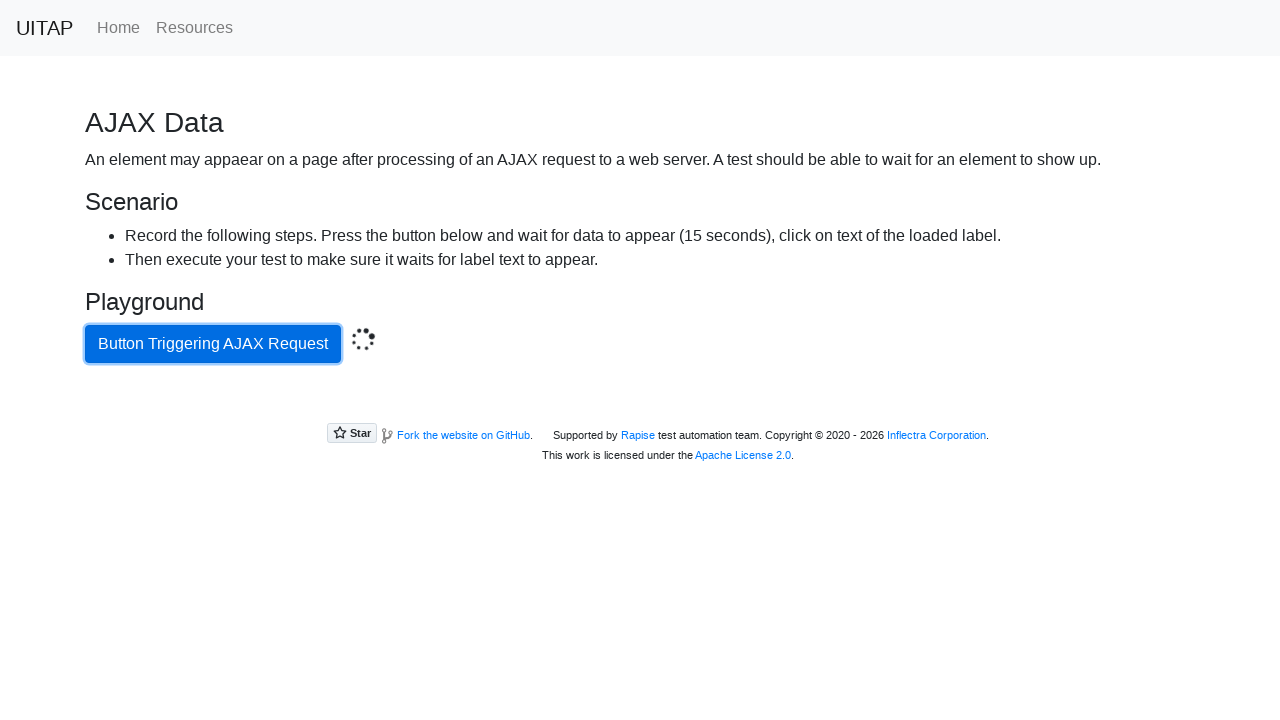

Clicked success element with 15 second timeout at (640, 405) on .bg-success
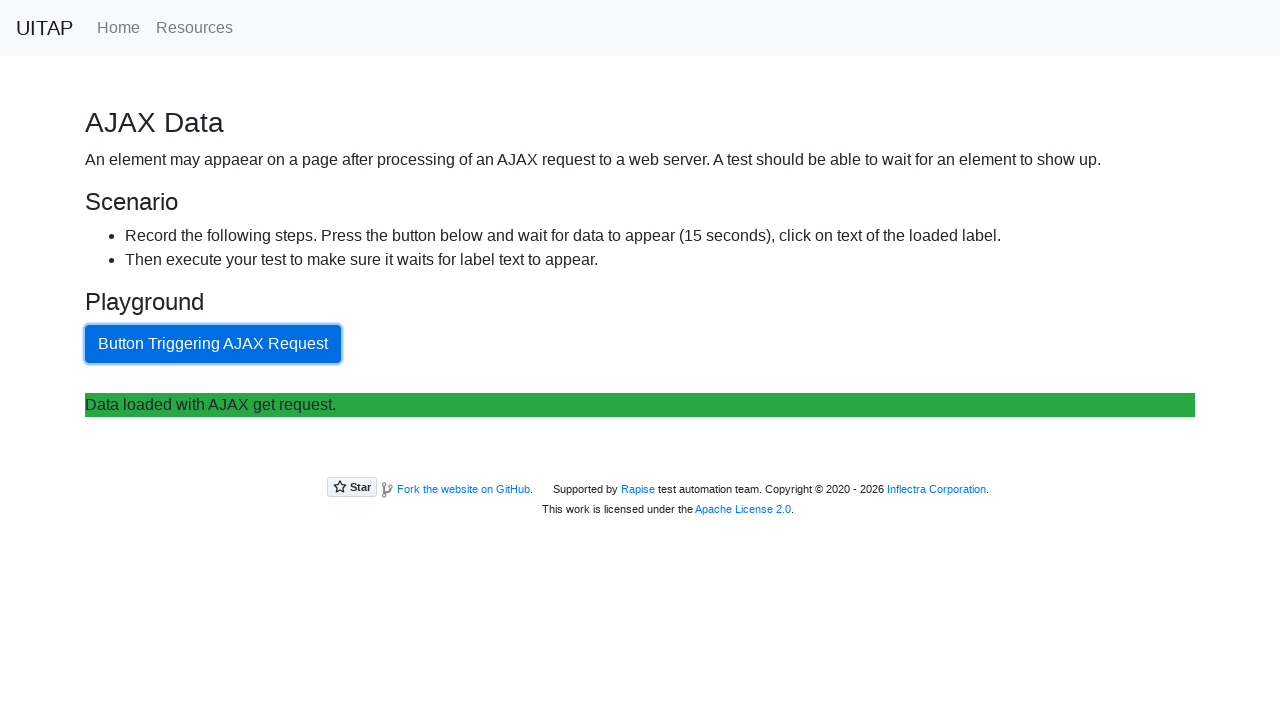

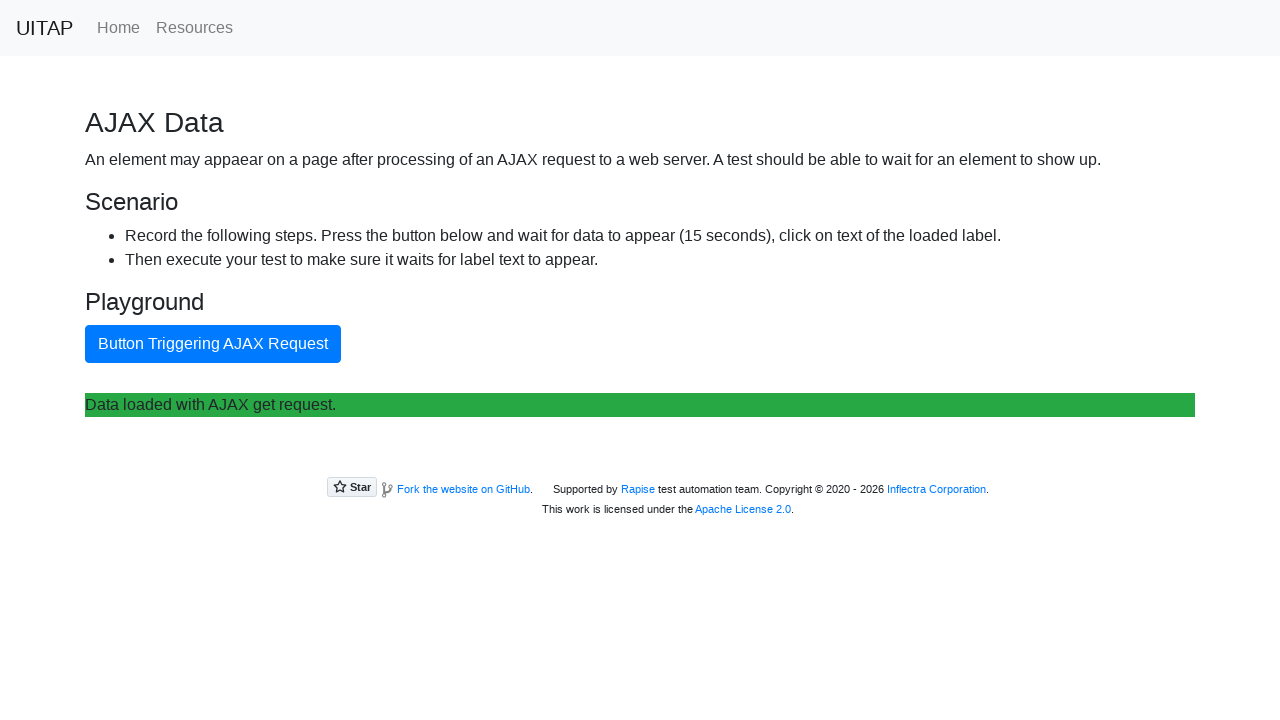